Tests for broken links on a practice automation page by hovering over elements and checking footer links

Starting URL: https://rahulshettyacademy.com/AutomationPractice/

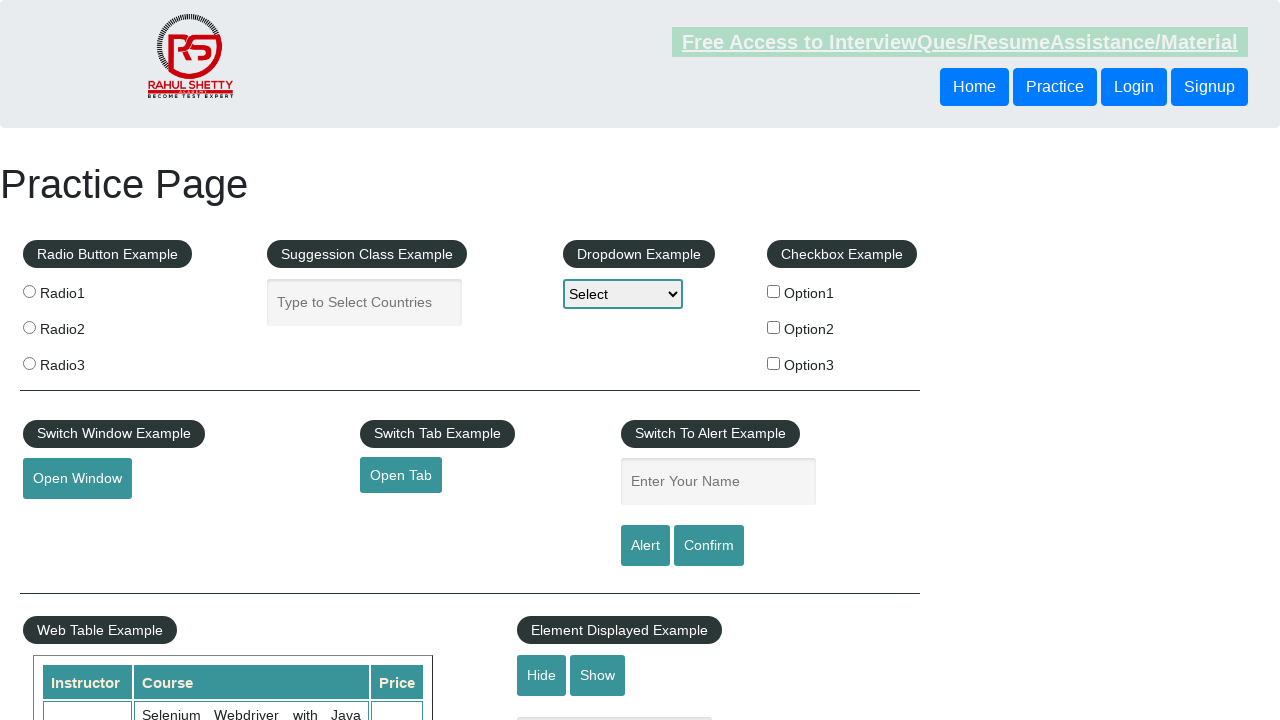

Hovered over SoapUI link at (62, 550) on a[href*='https://www.soapui.org/']
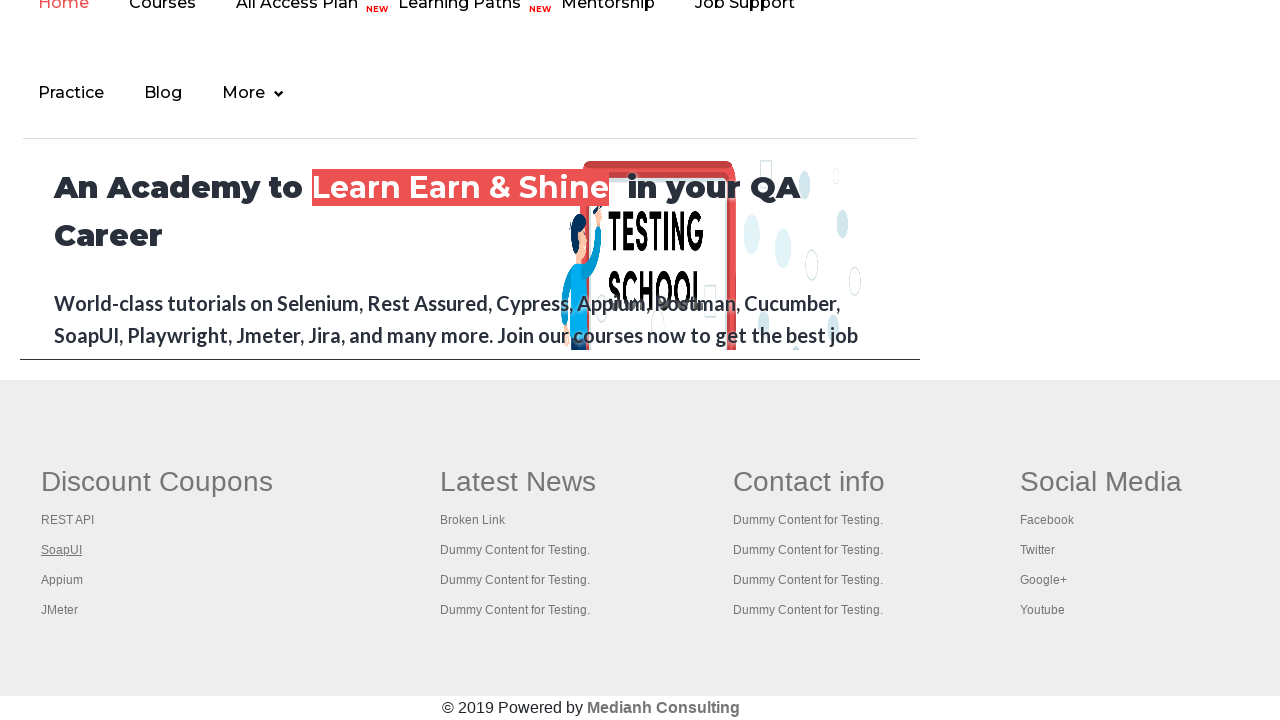

Retrieved all footer links from page
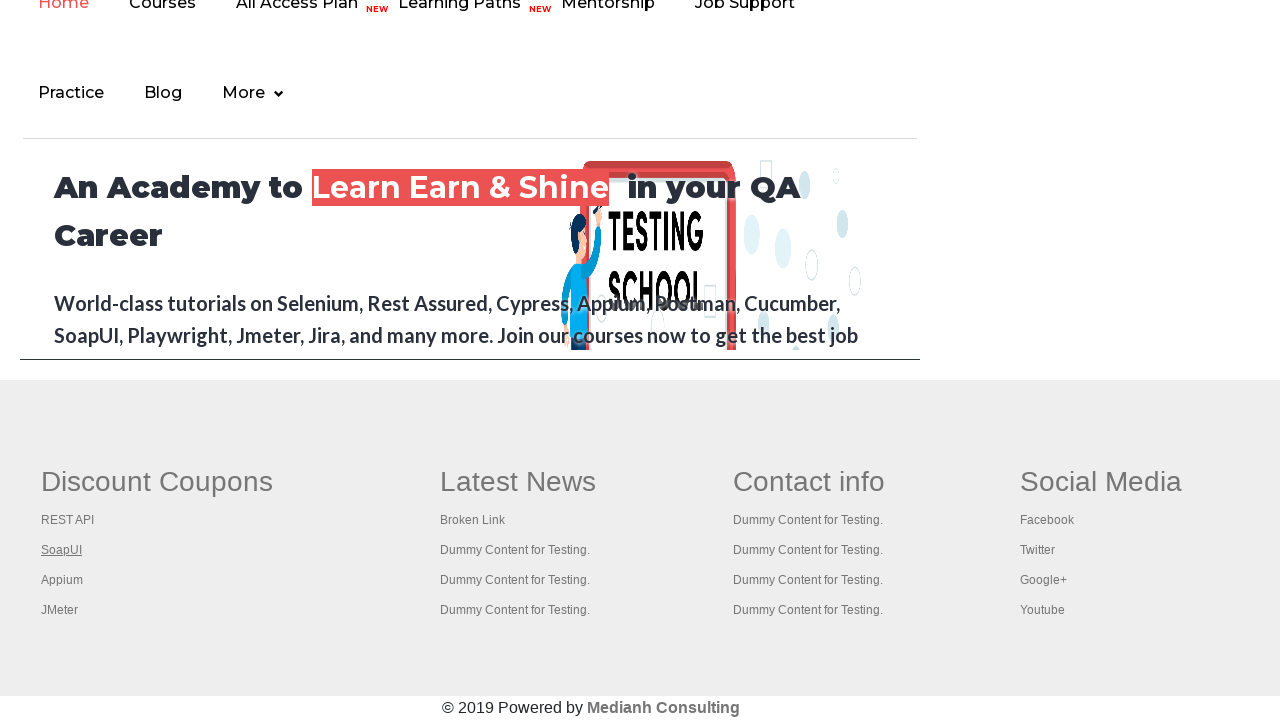

Footer link became visible
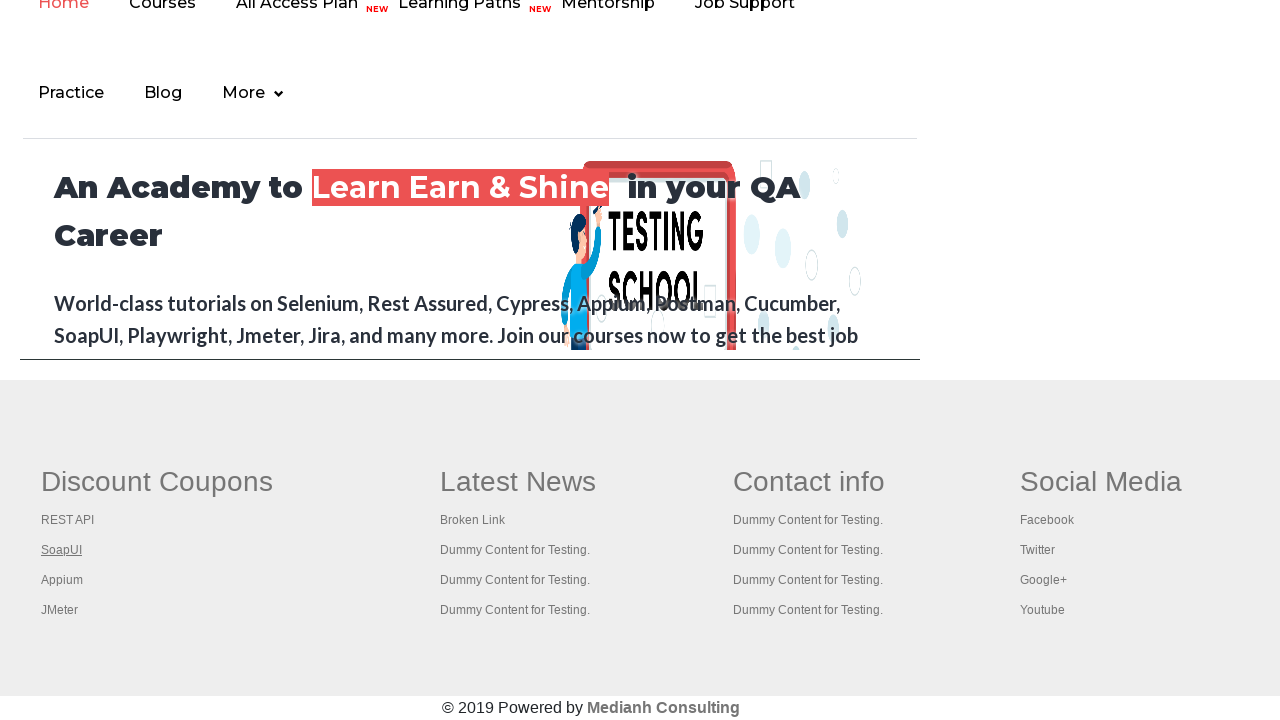

Footer link became visible
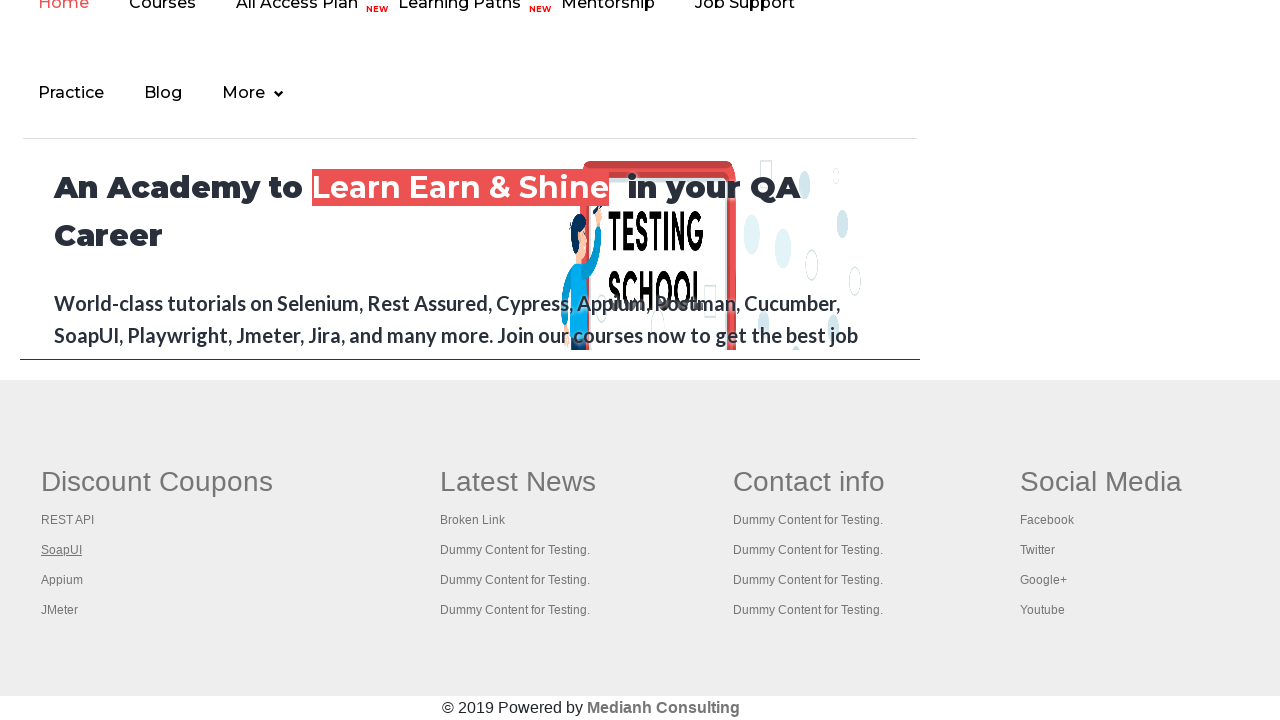

Footer link became visible
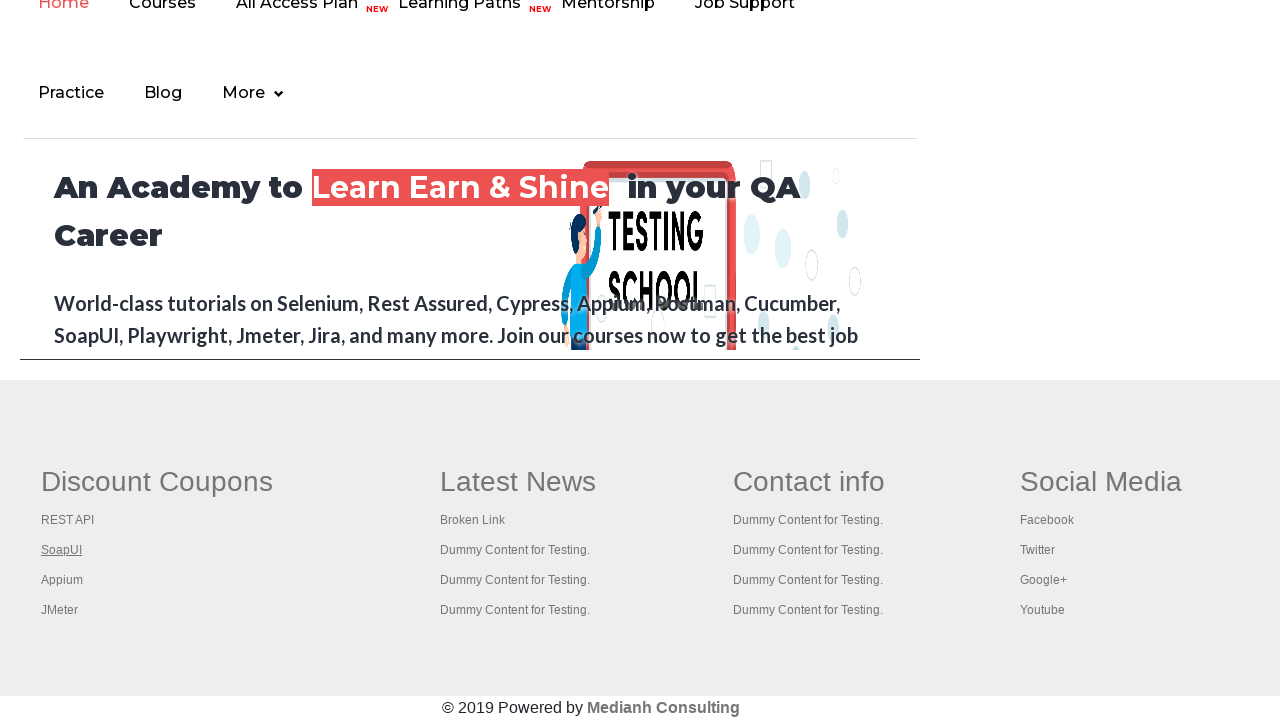

Footer link became visible
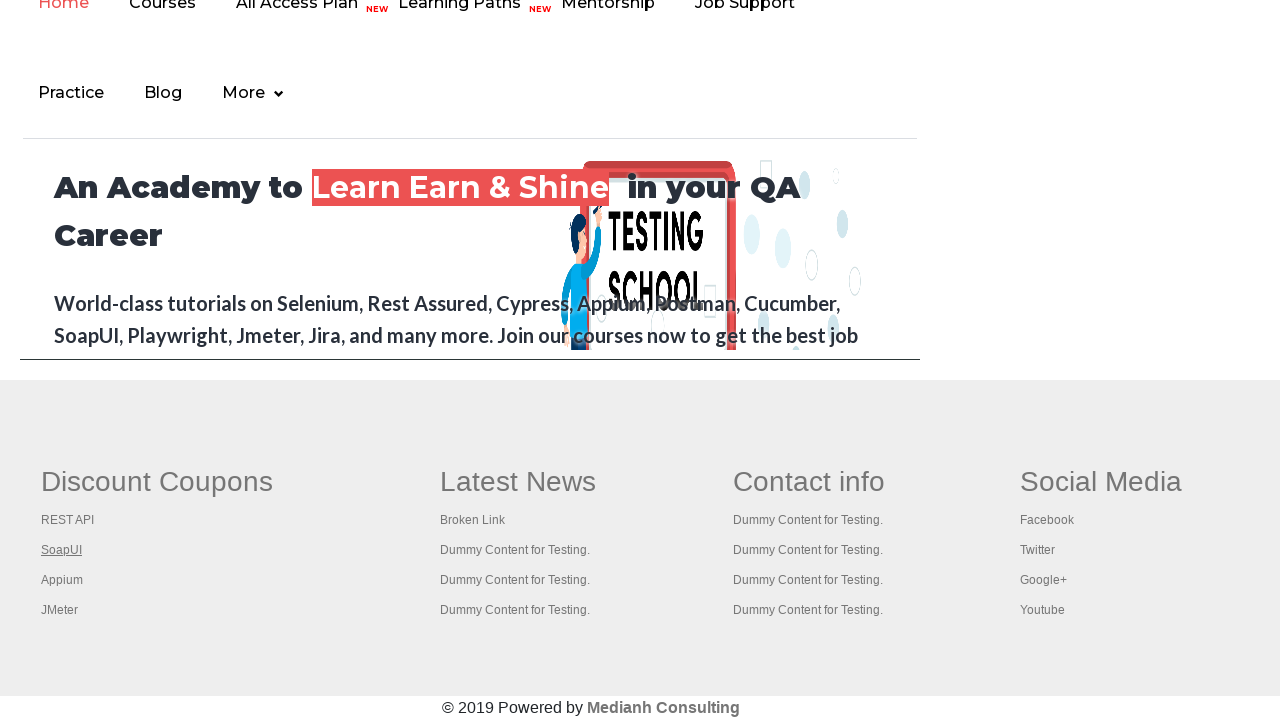

Footer link became visible
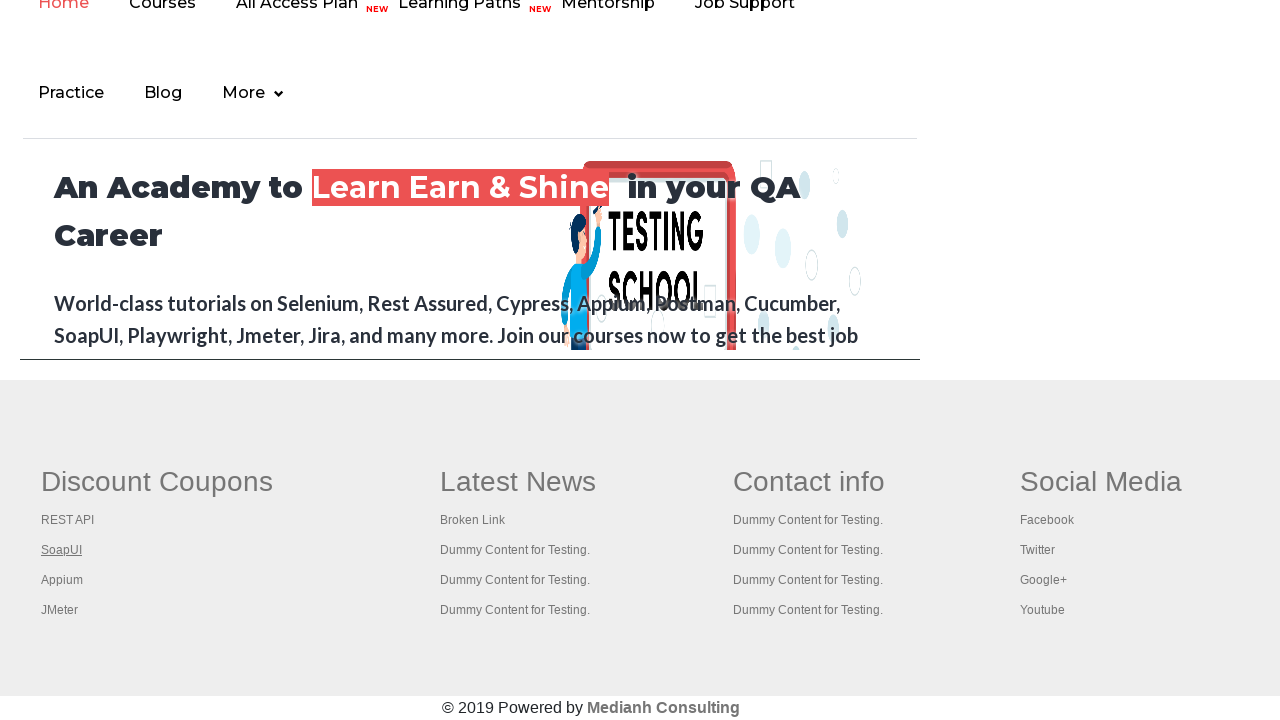

Footer link became visible
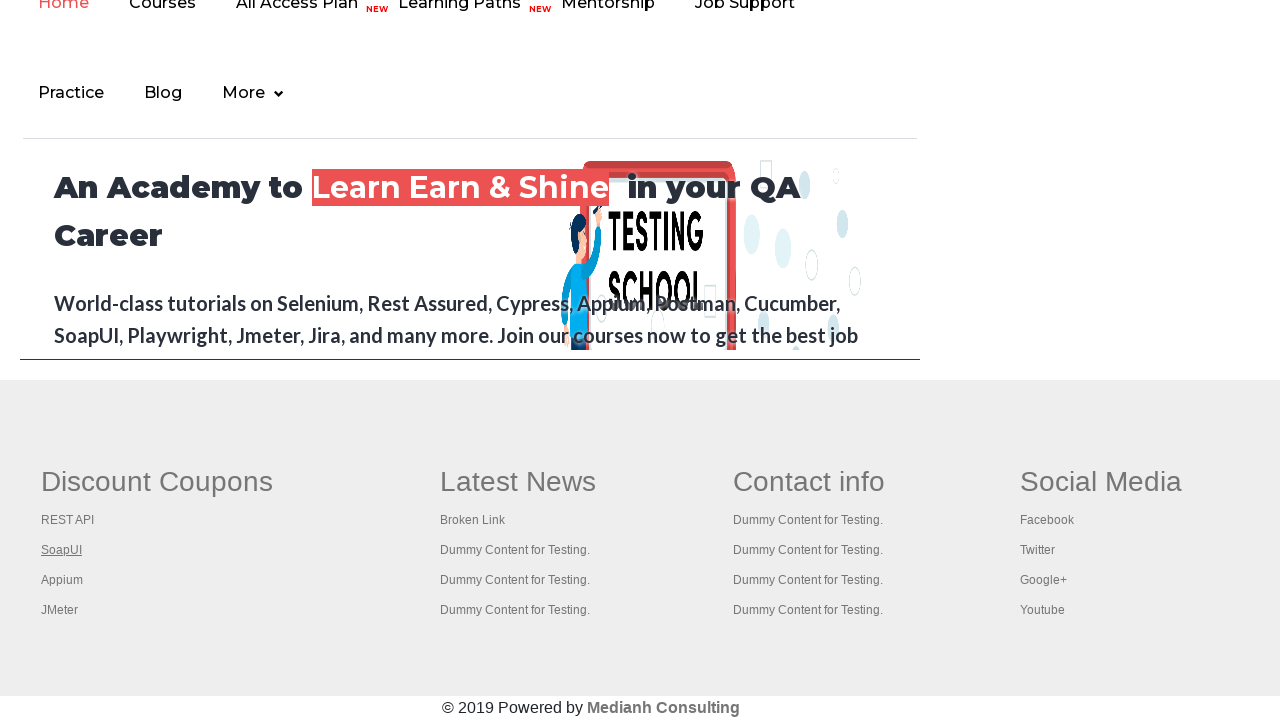

Footer link became visible
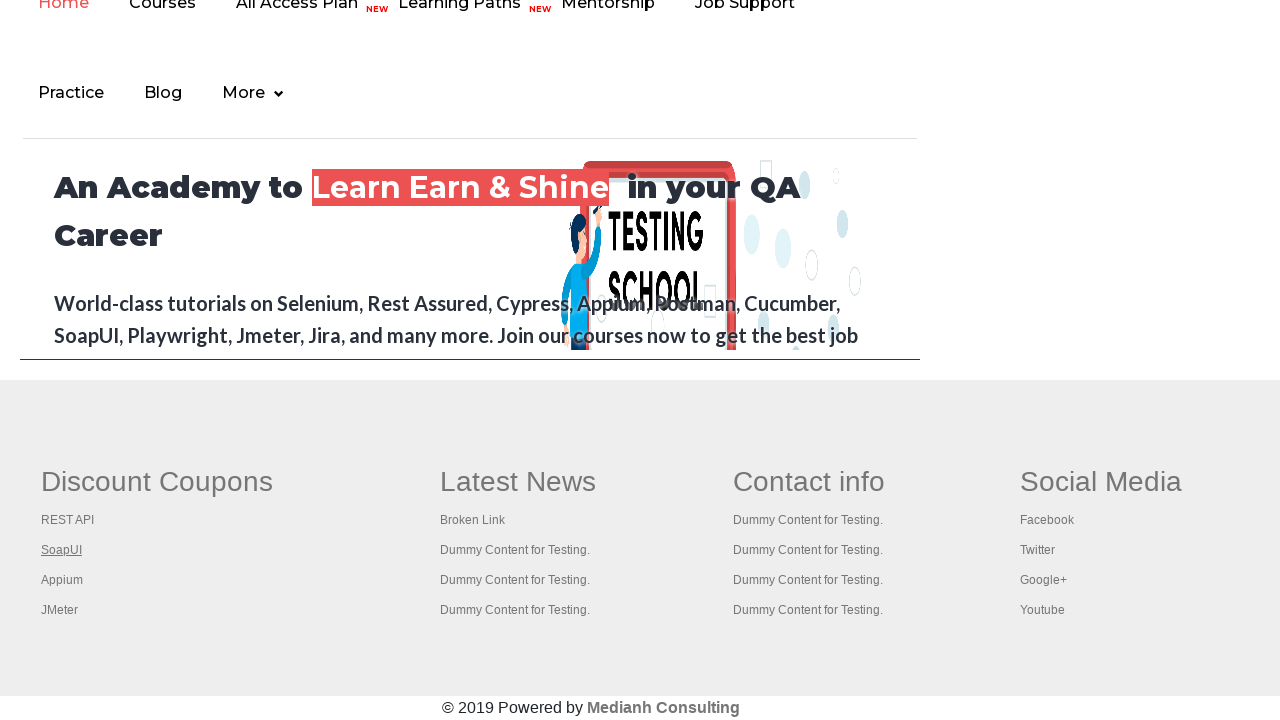

Footer link became visible
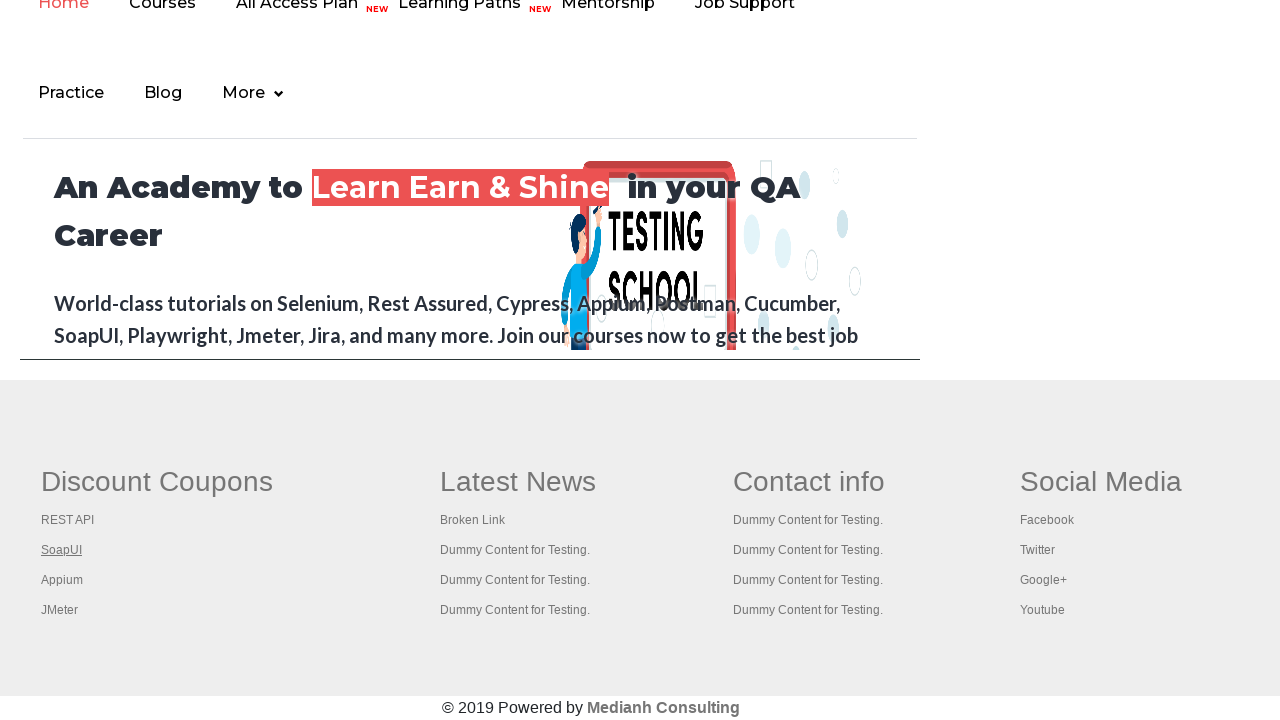

Footer link became visible
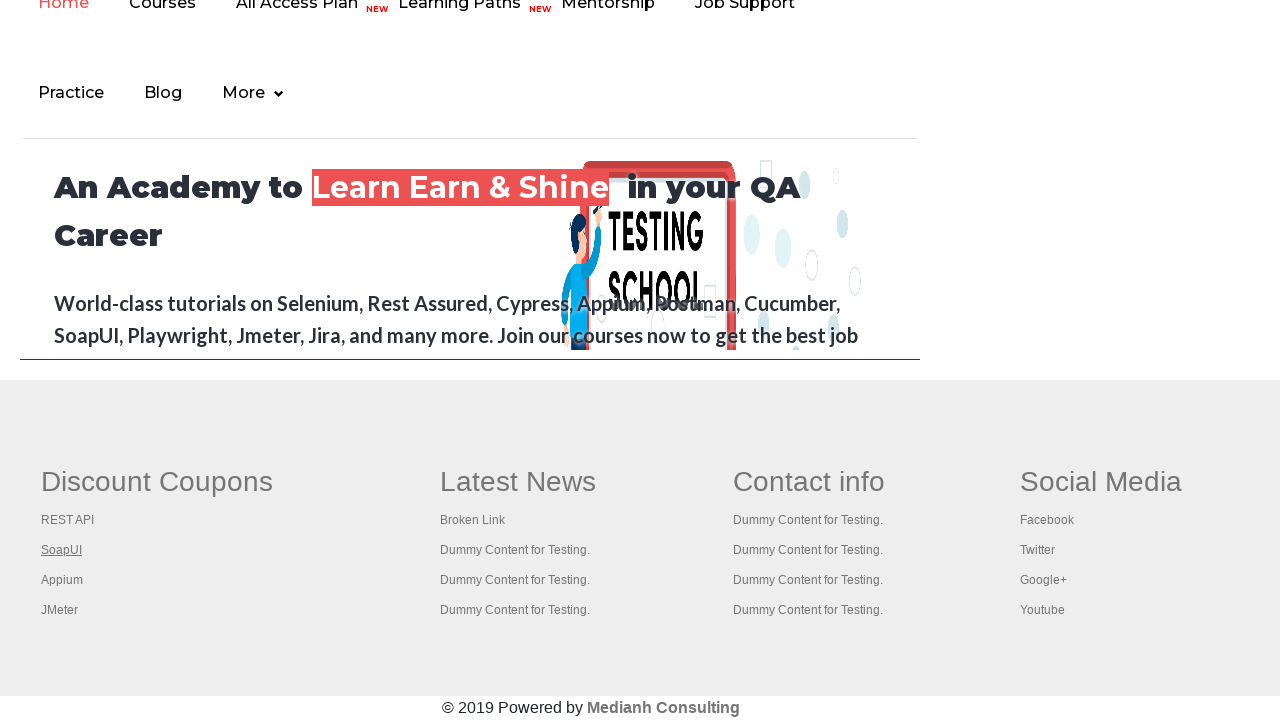

Footer link became visible
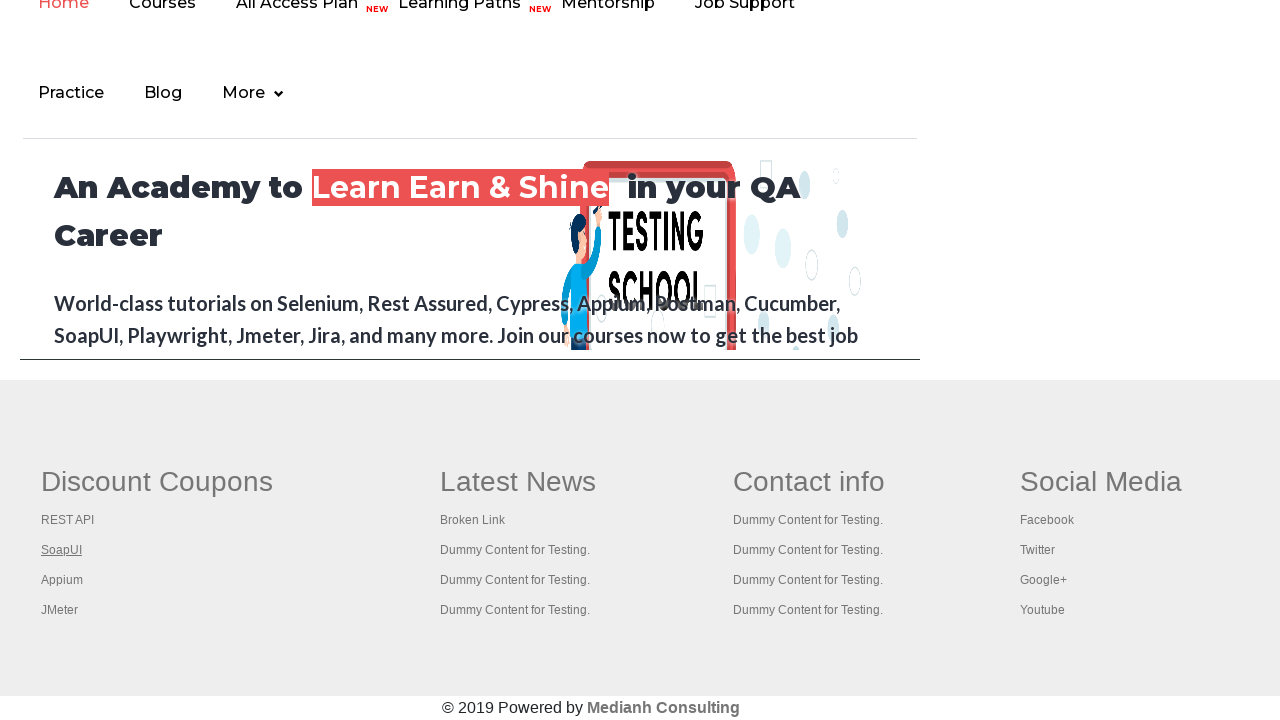

Footer link became visible
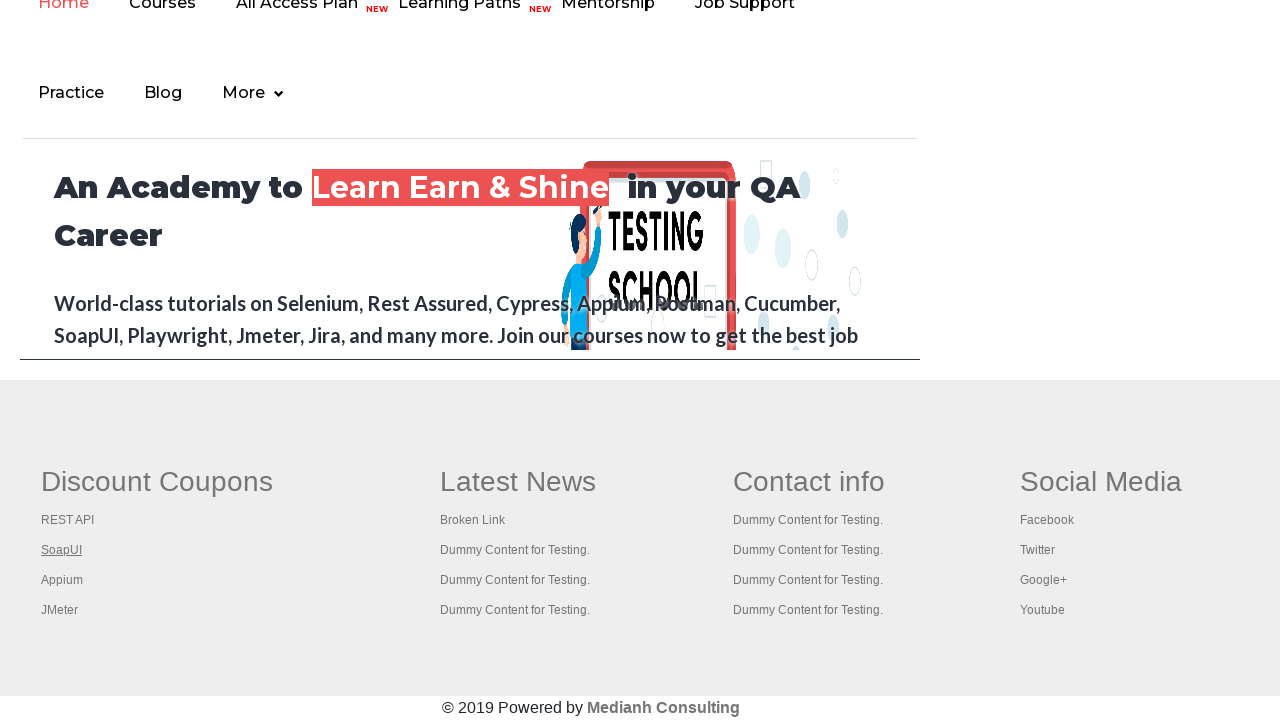

Footer link became visible
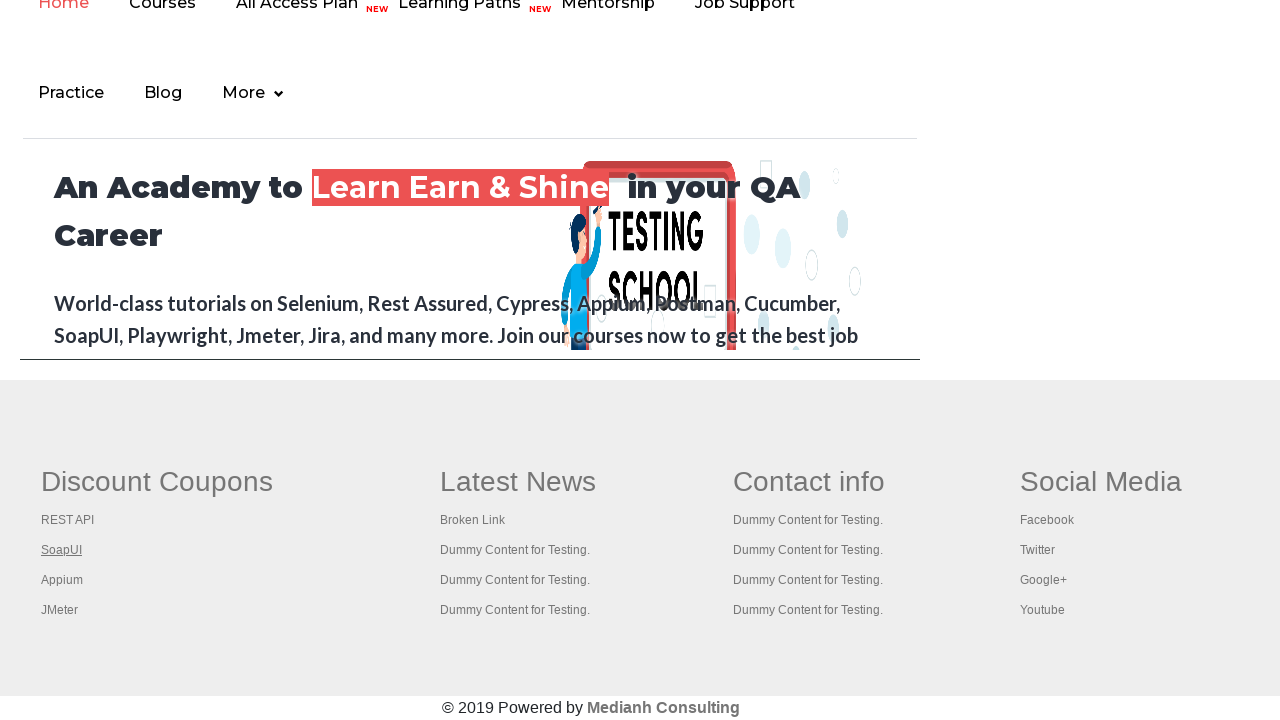

Footer link became visible
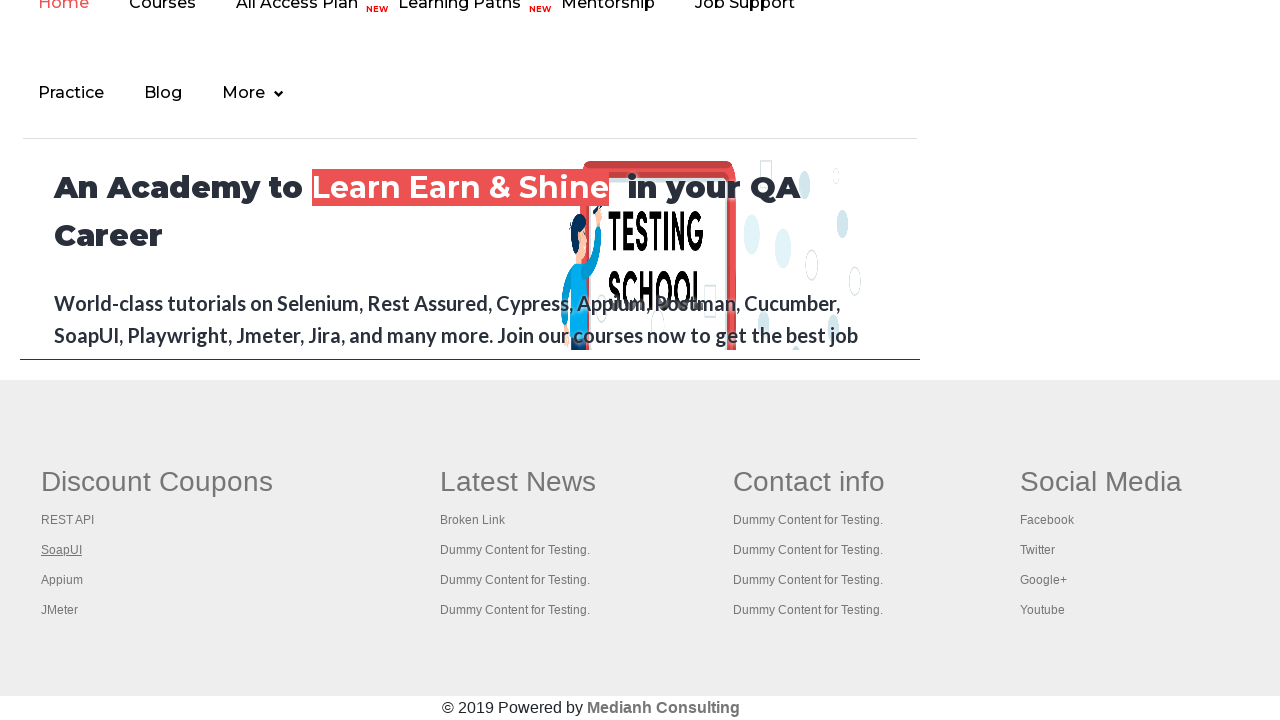

Footer link became visible
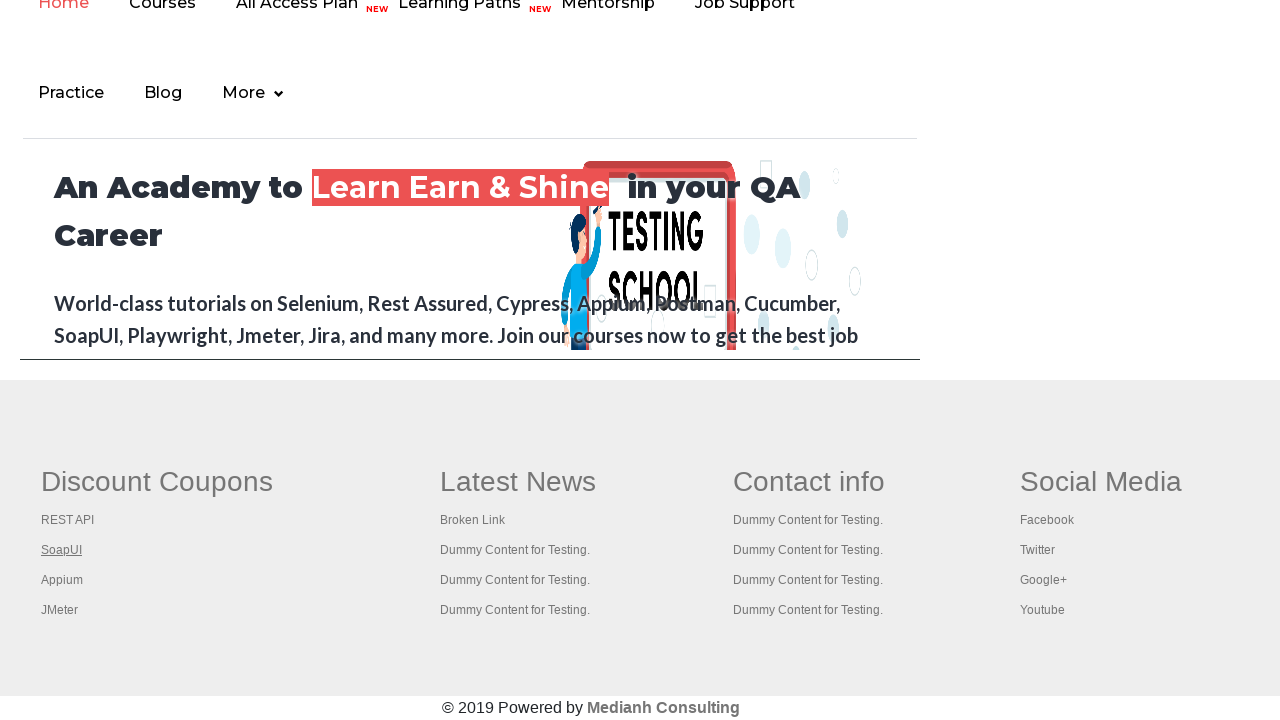

Footer link became visible
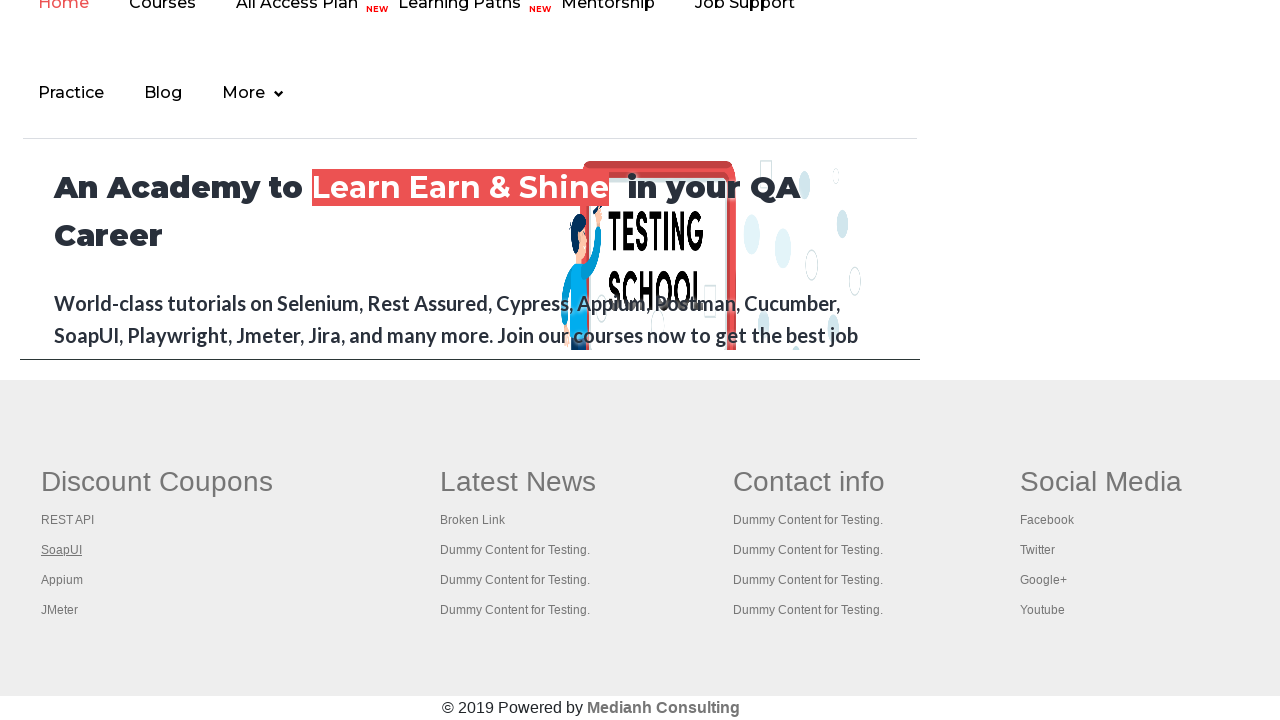

Footer link became visible
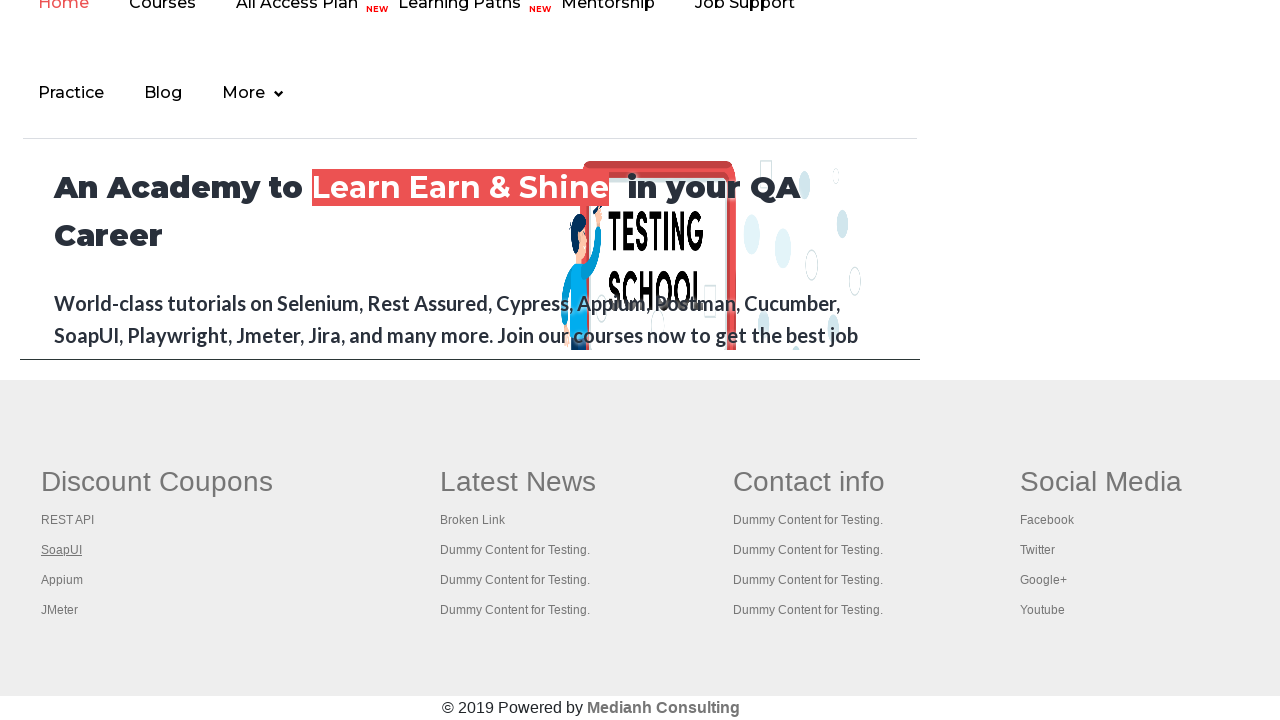

Footer link became visible
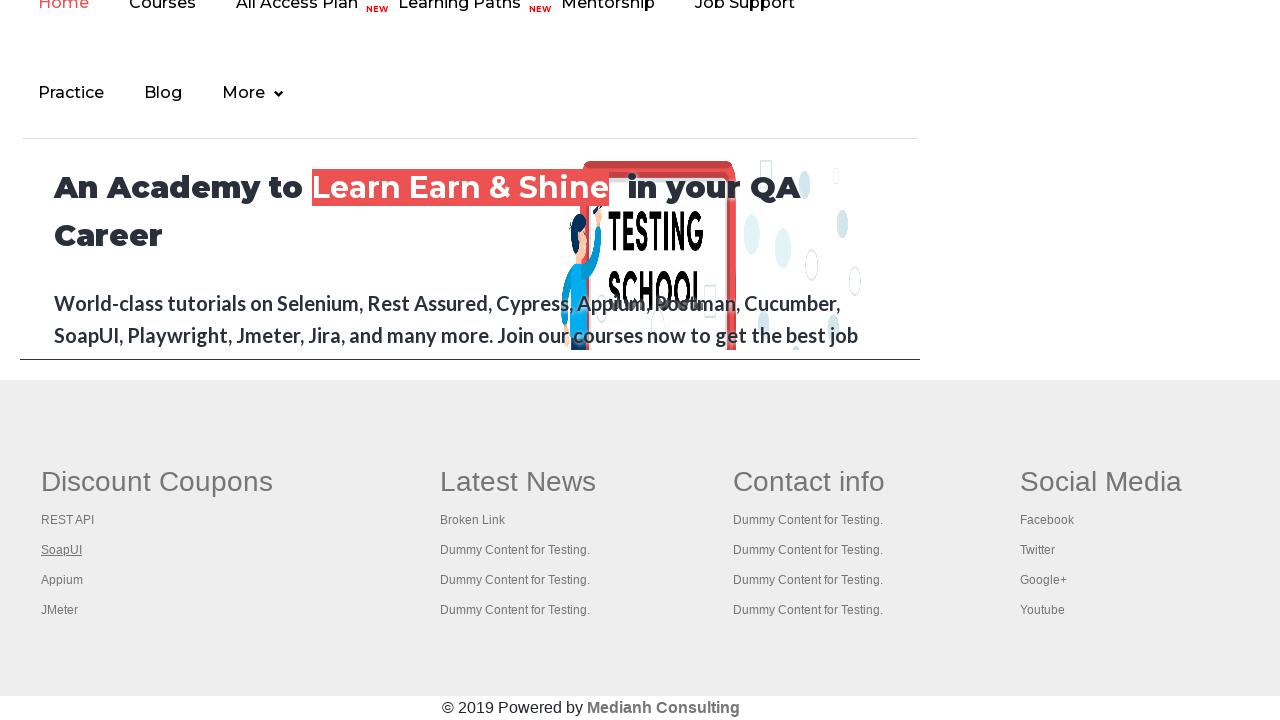

Footer link became visible
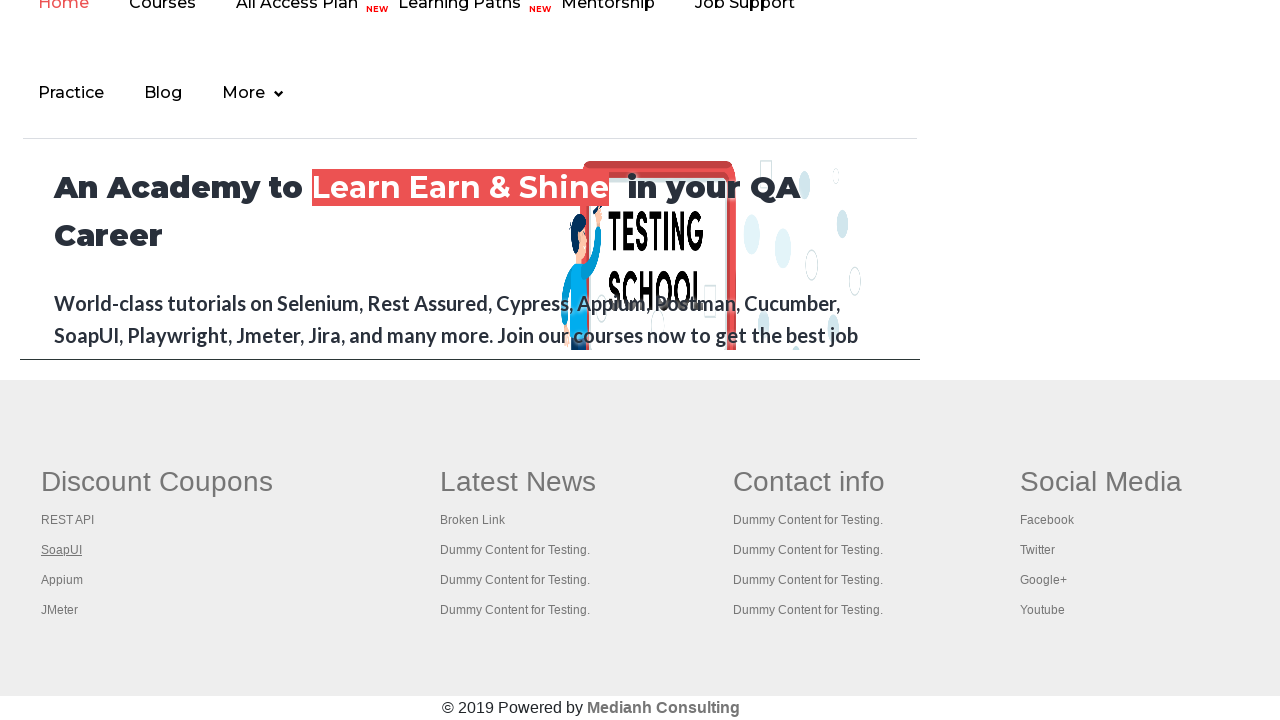

Footer link became visible
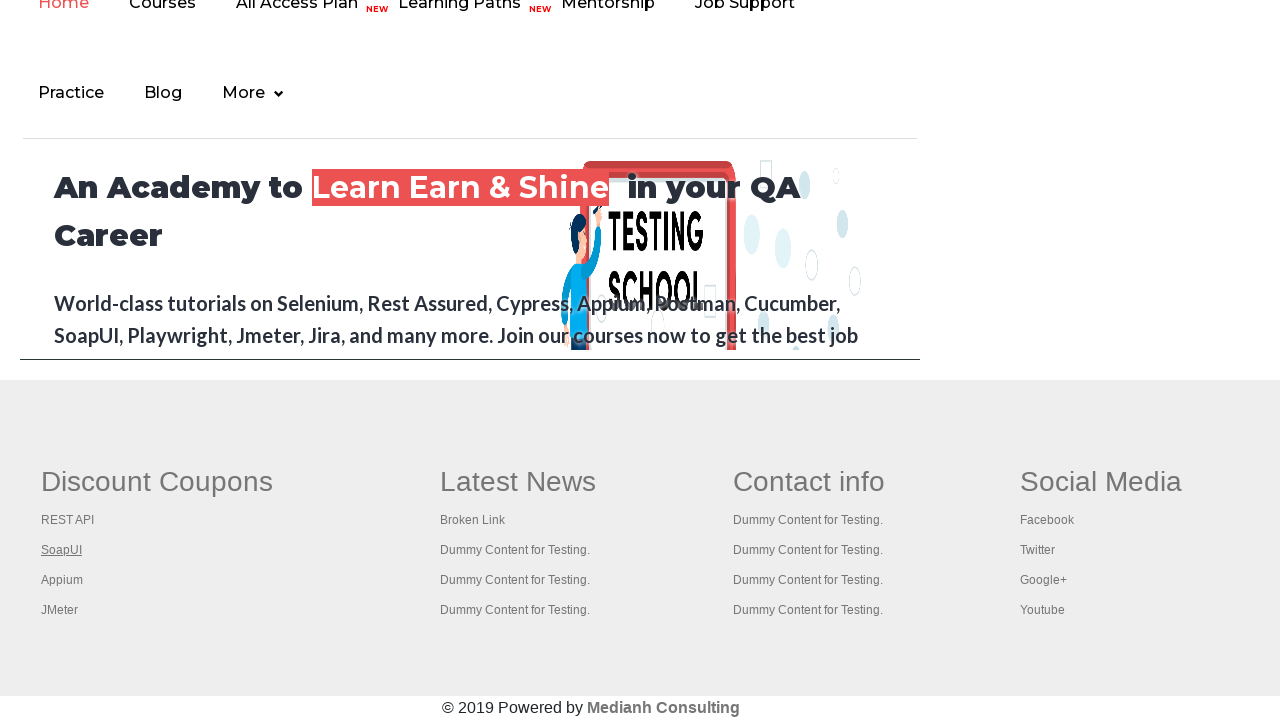

Footer link became visible
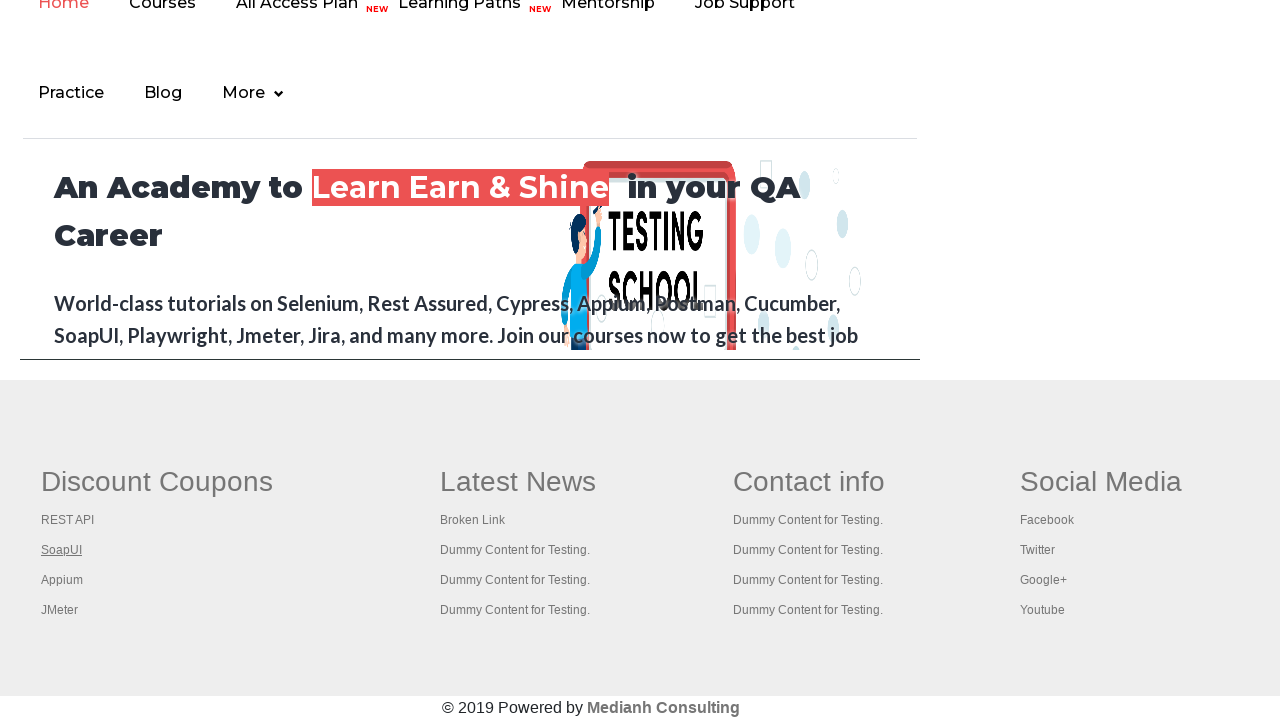

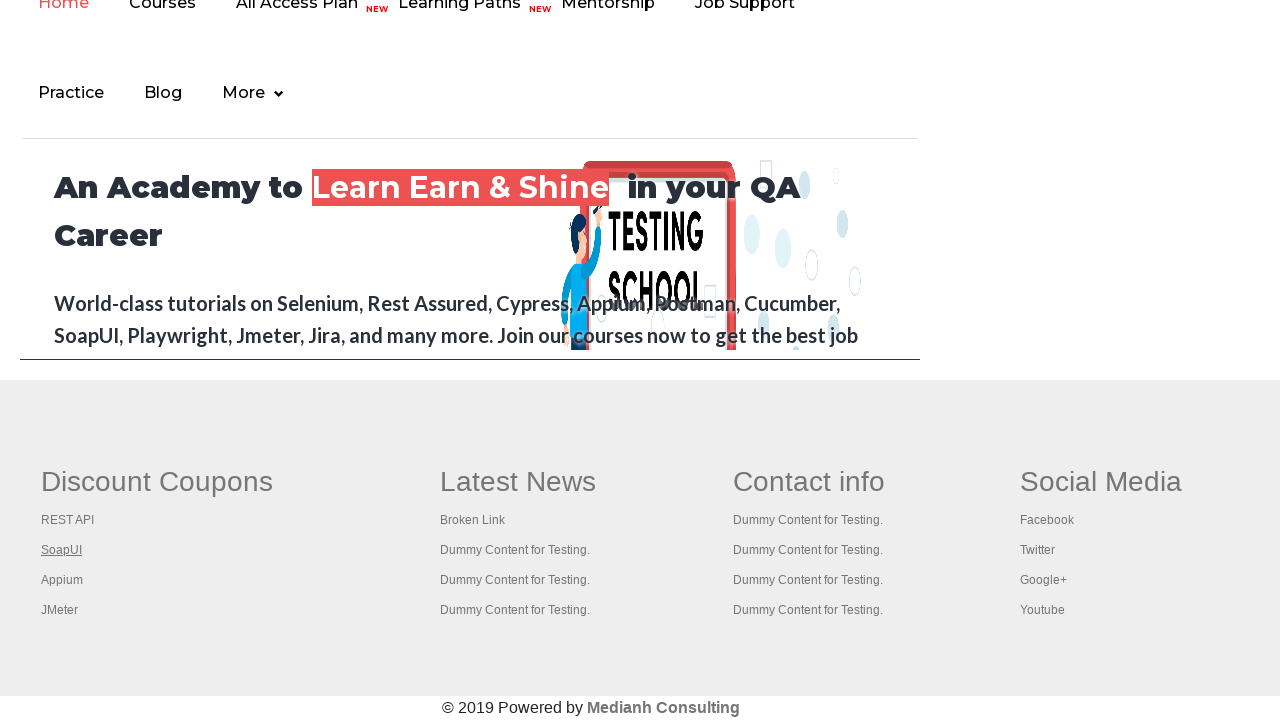